Tests iframe functionality by switching to an iframe, entering text in an input field, switching back to the main page content, and clicking on the Home link.

Starting URL: http://demo.automationtesting.in/Frames.html

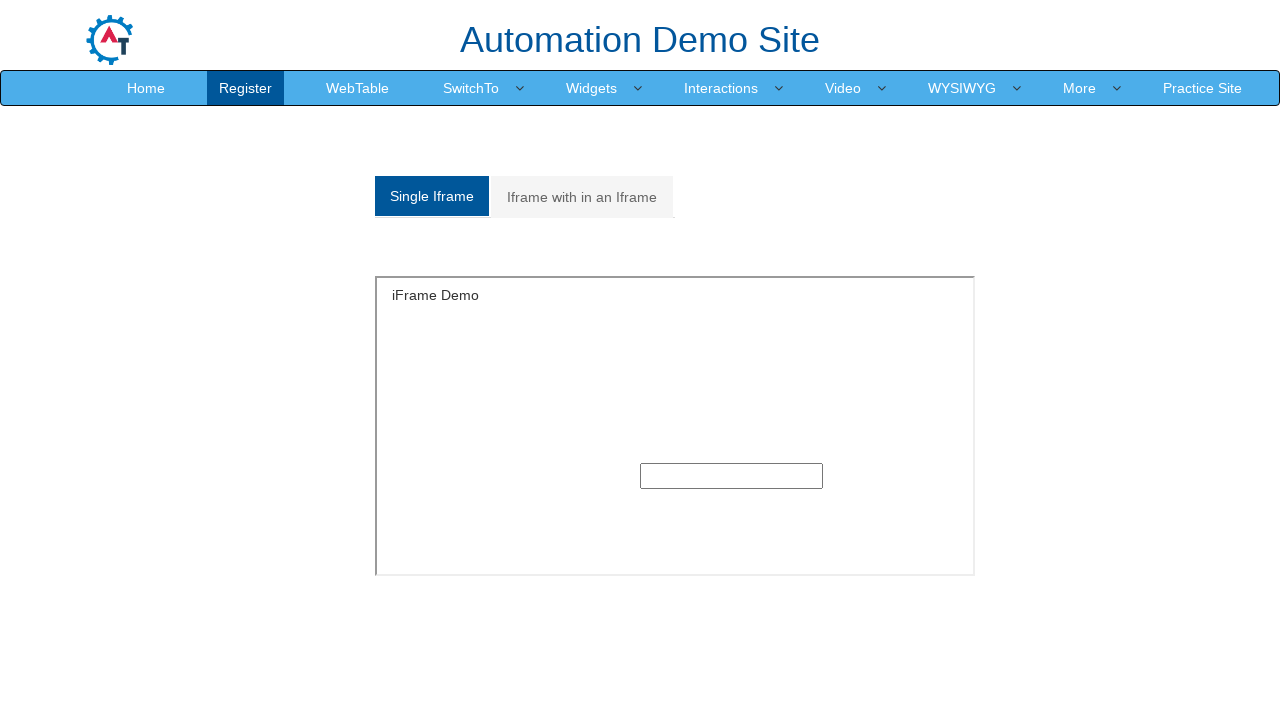

Located iframe with id 'singleframe'
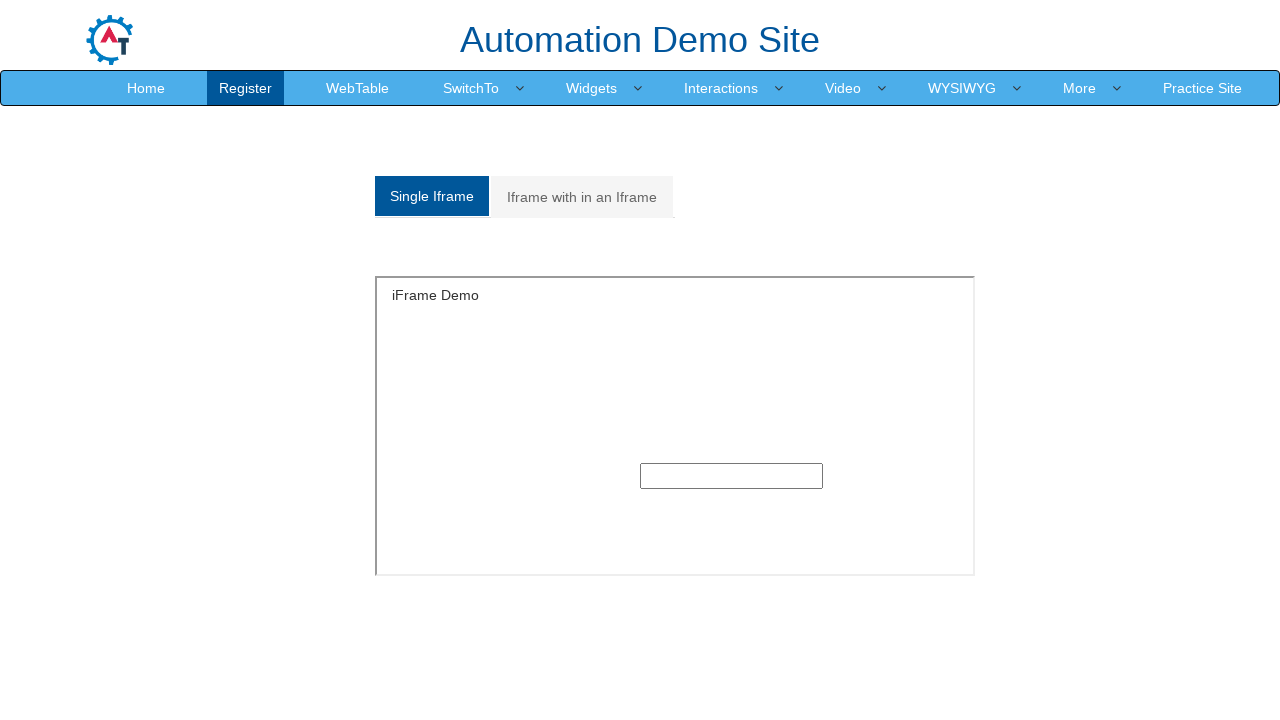

Entered text '1234' in input field inside iframe on iframe#singleframe >> internal:control=enter-frame >> input[type='text']
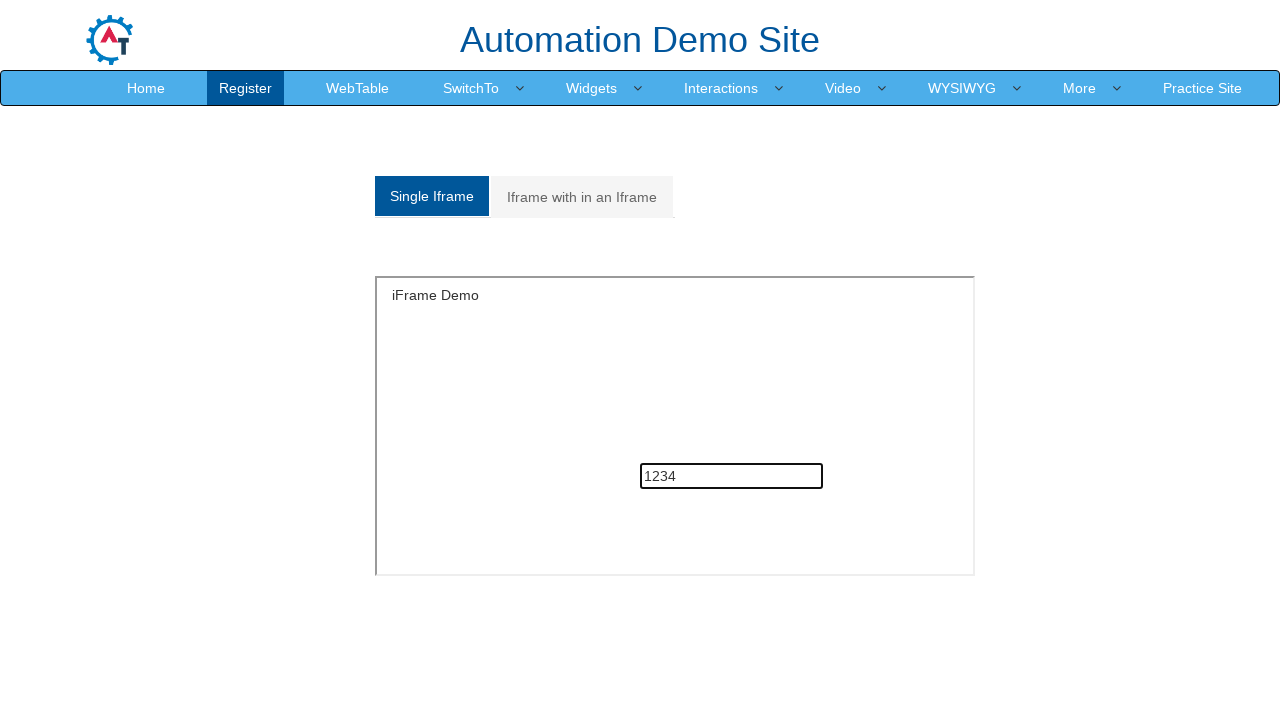

Waited 1000ms for visual confirmation
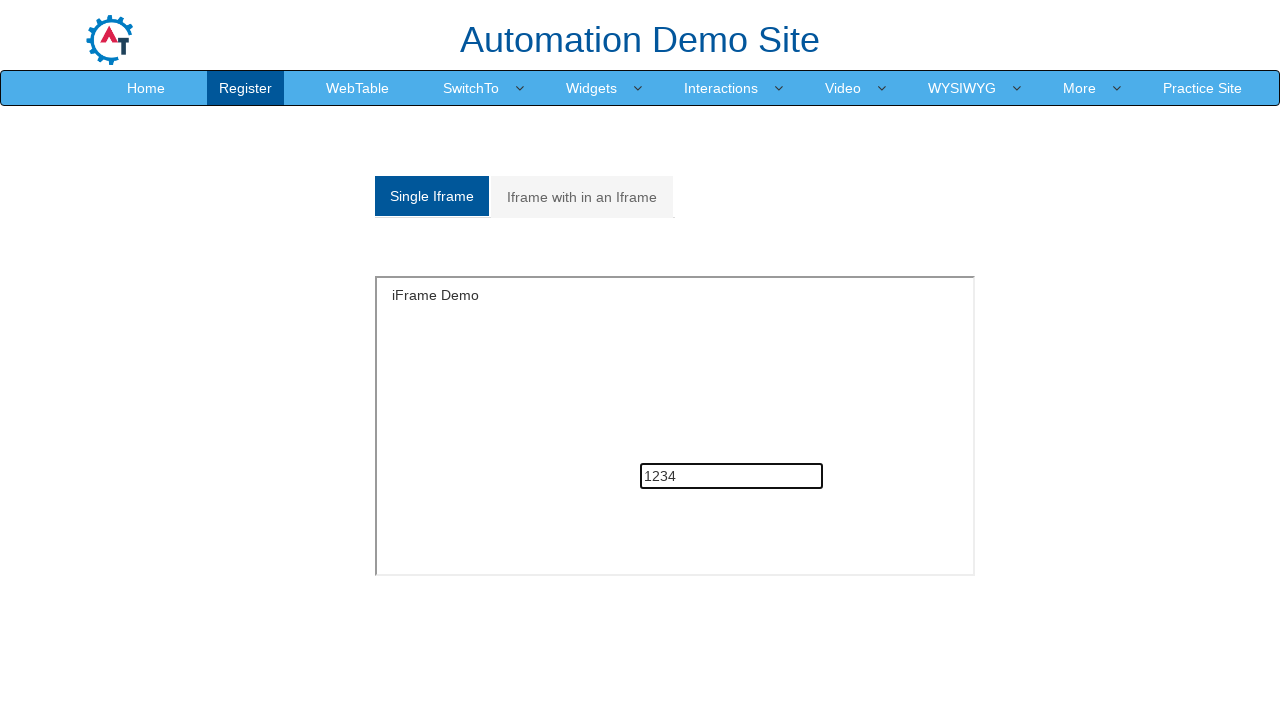

Clicked Home link on main page at (146, 88) on a:text('Home')
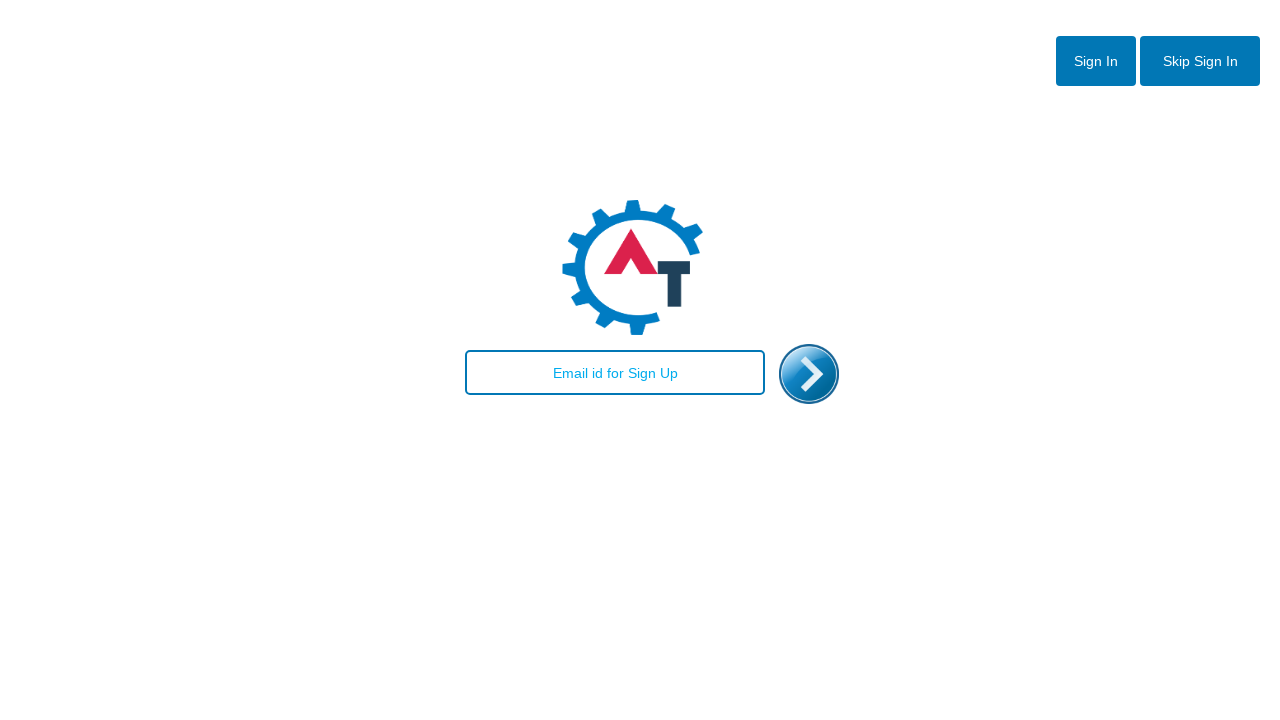

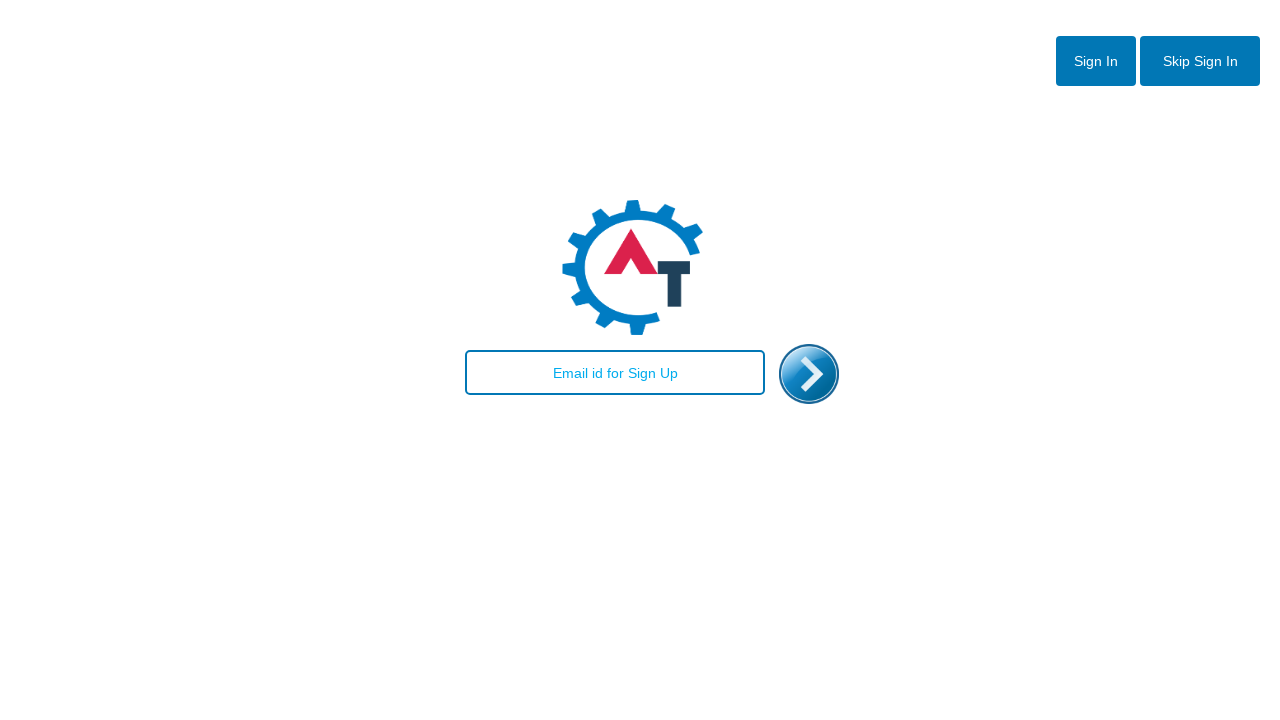